Navigates to Playwright documentation homepage and clicks the "Get Started" link

Starting URL: https://playwright.dev/

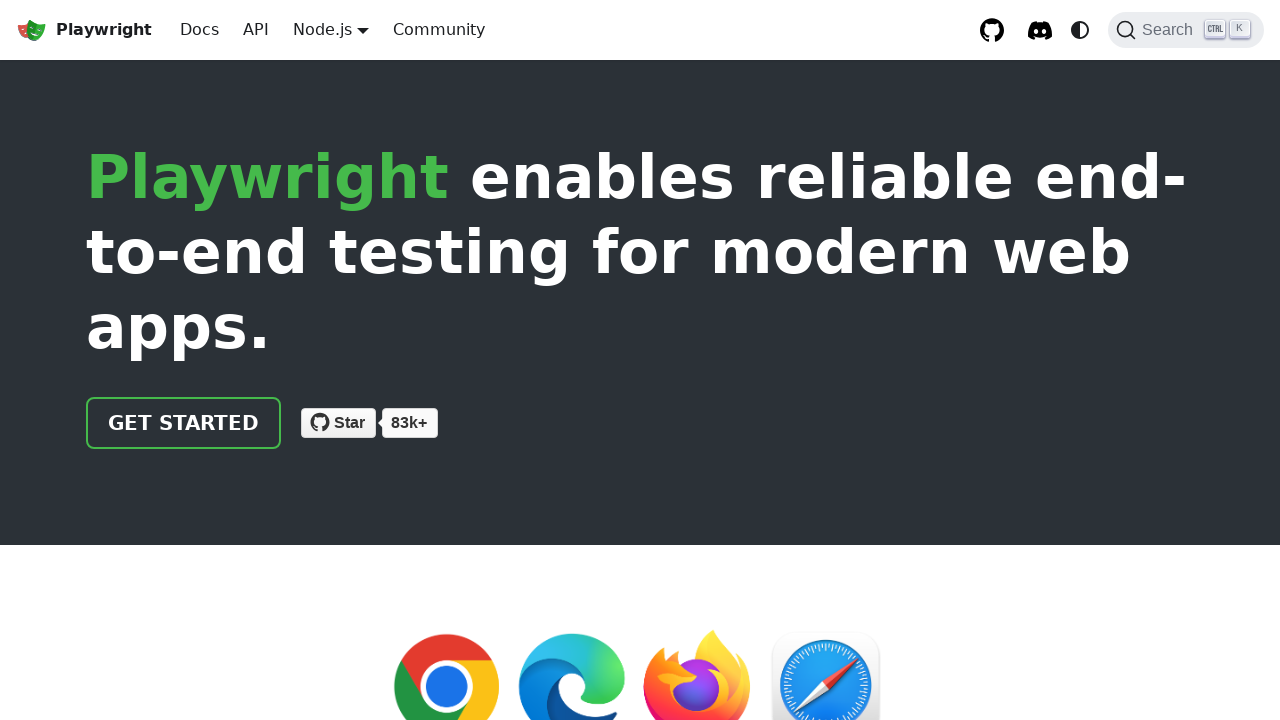

Clicked the 'Get Started' link on Playwright documentation homepage at (184, 423) on internal:text="Get Started"i
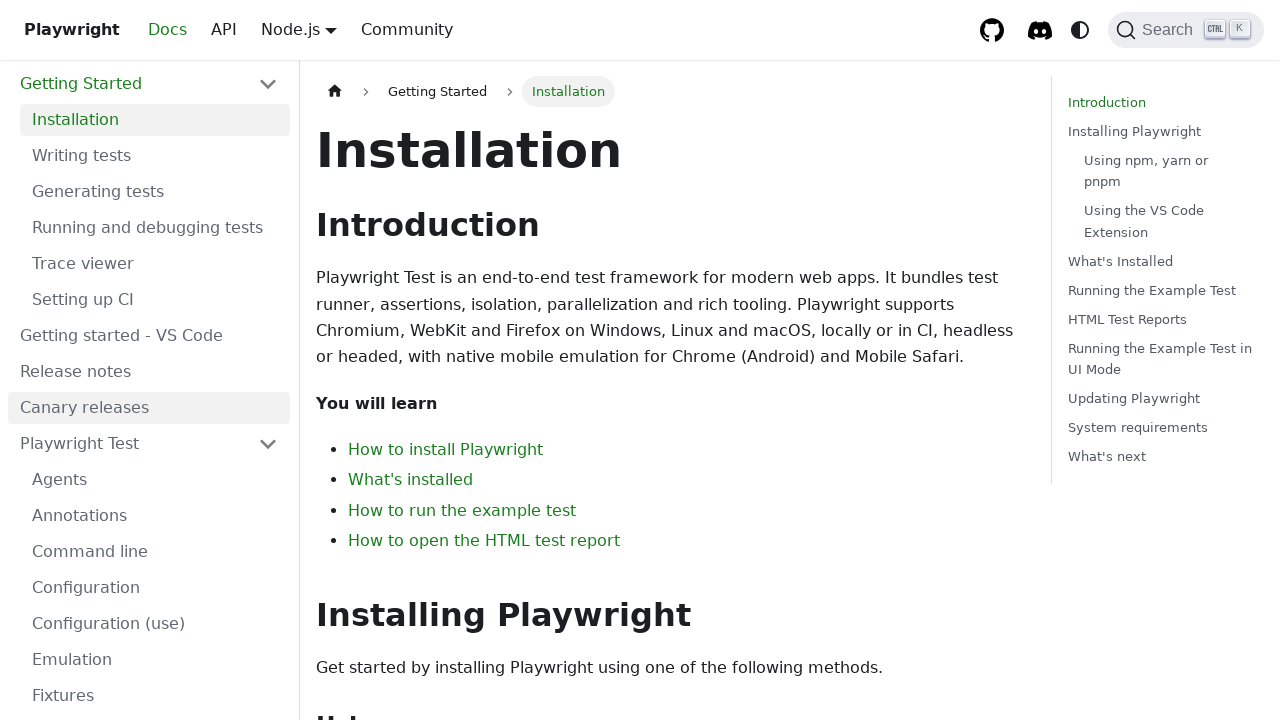

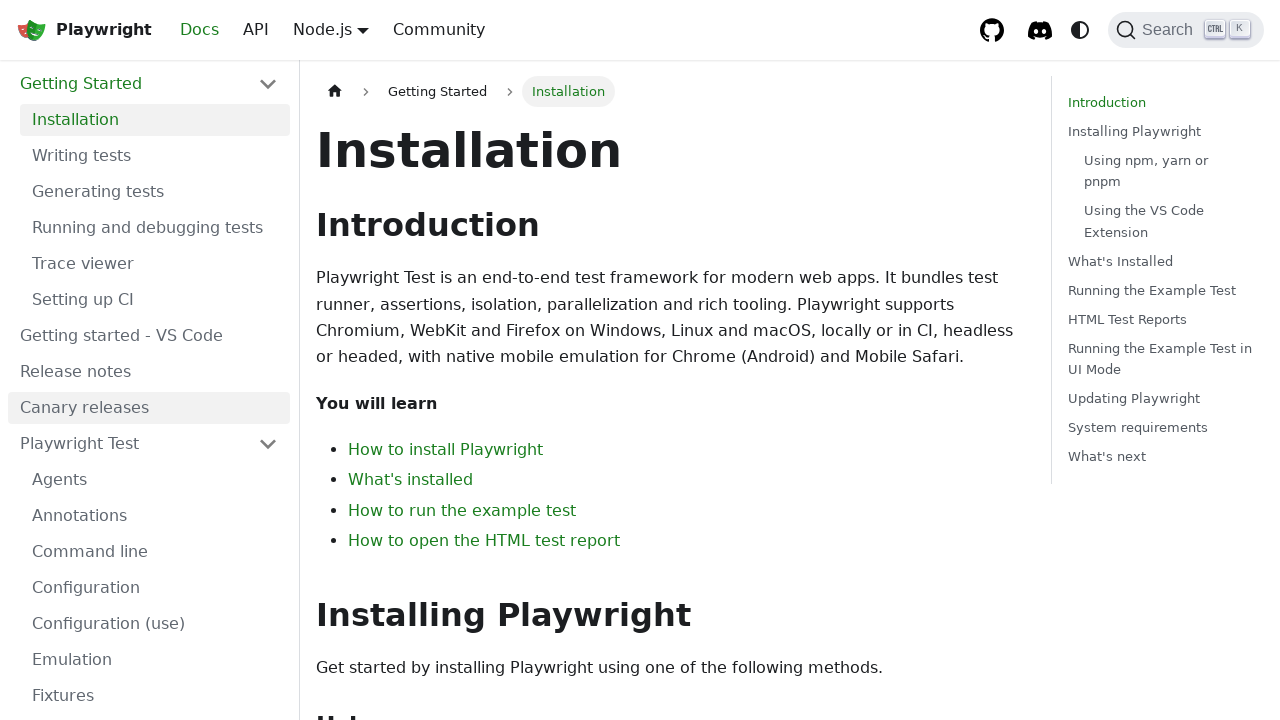